Tests alert handling by clicking a button that shows an alert after a delay

Starting URL: https://demoqa.com/alerts

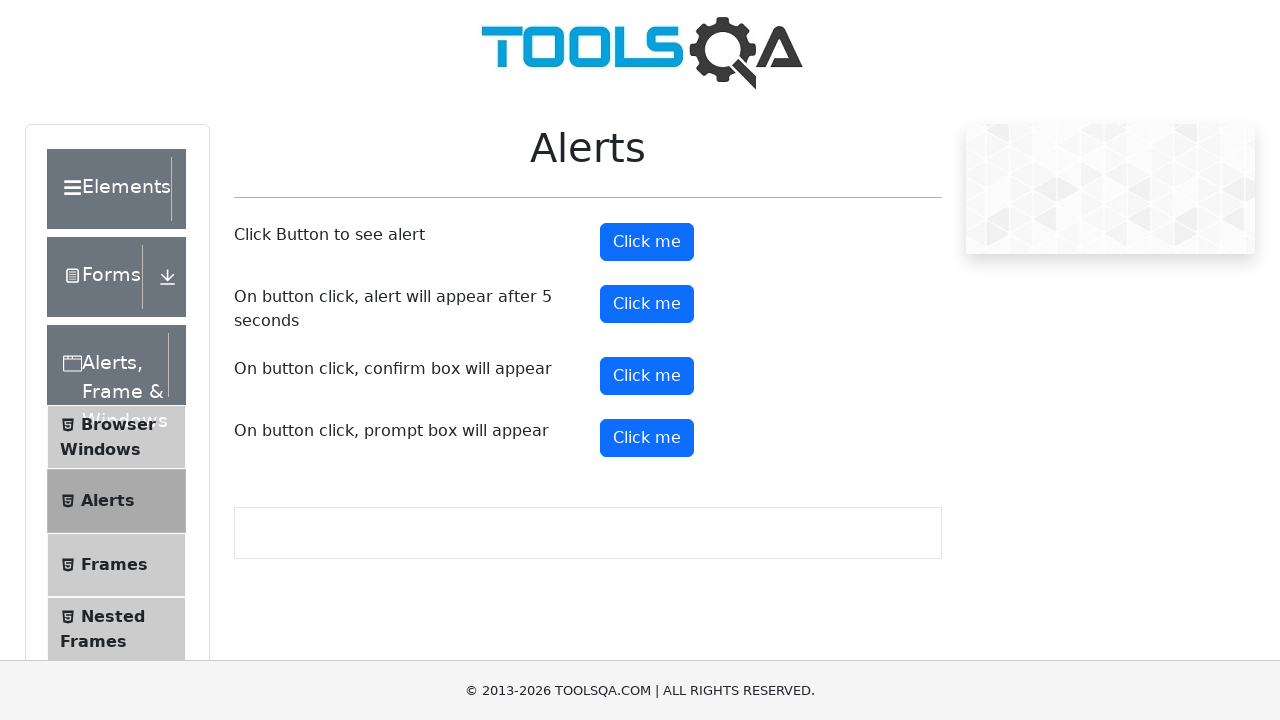

Navigated to alerts demo page
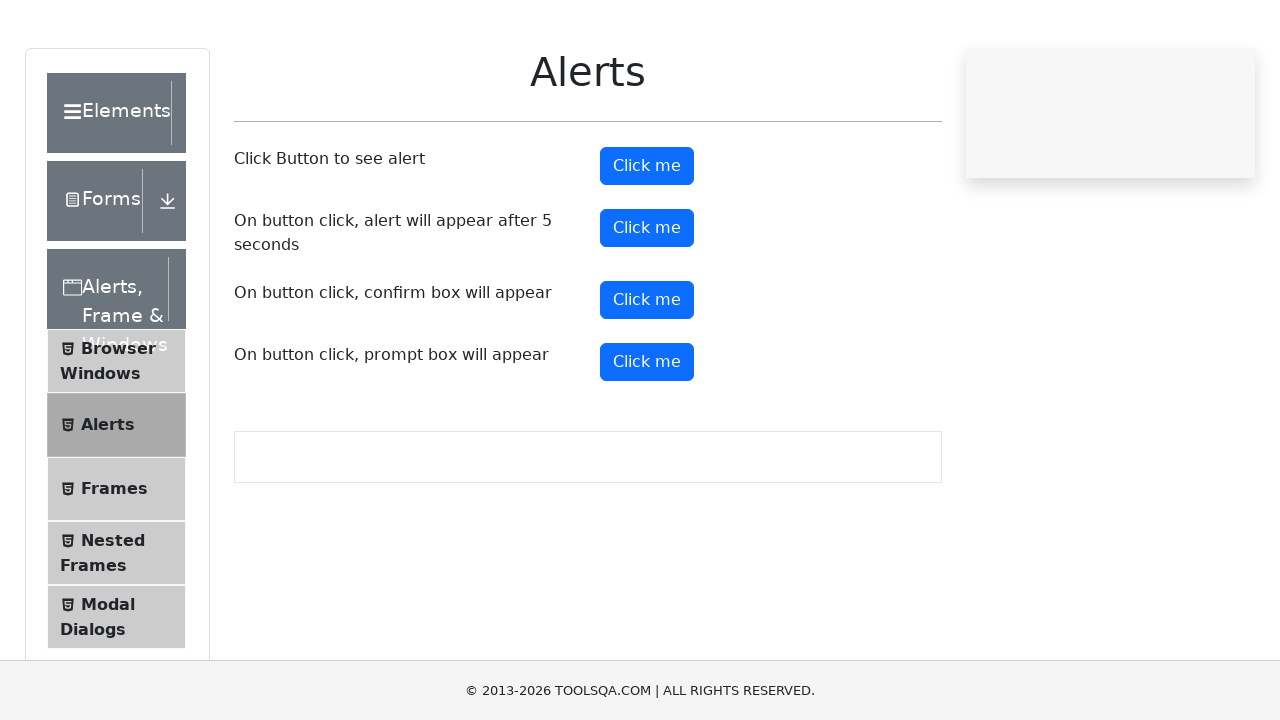

Clicked button to trigger delayed alert at (647, 304) on #timerAlertButton
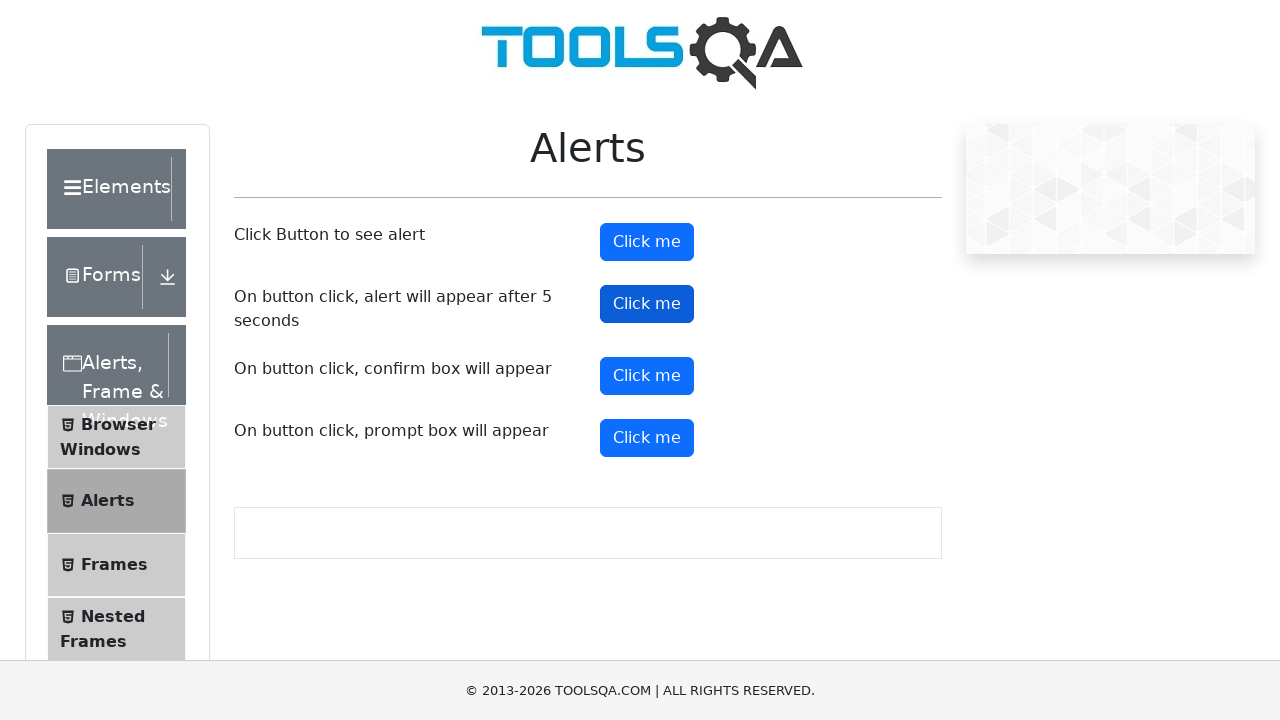

Waited 5 seconds for alert to appear
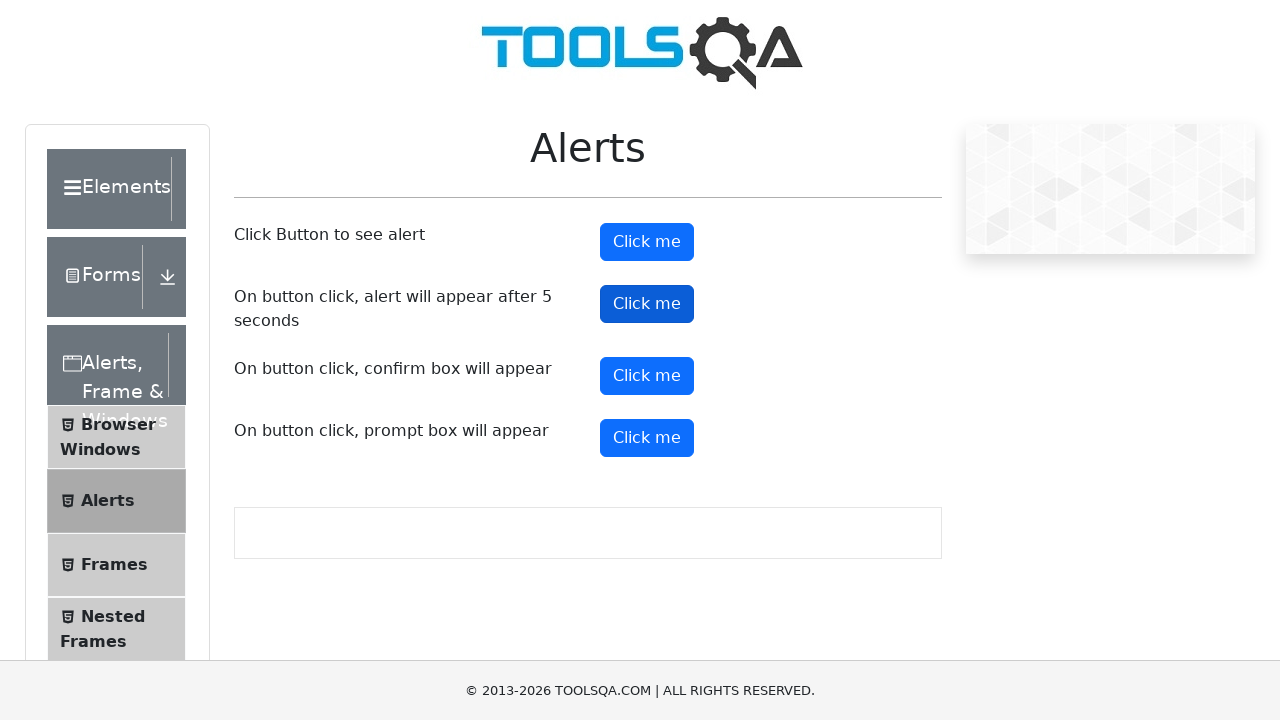

Set up dialog handler to accept alerts
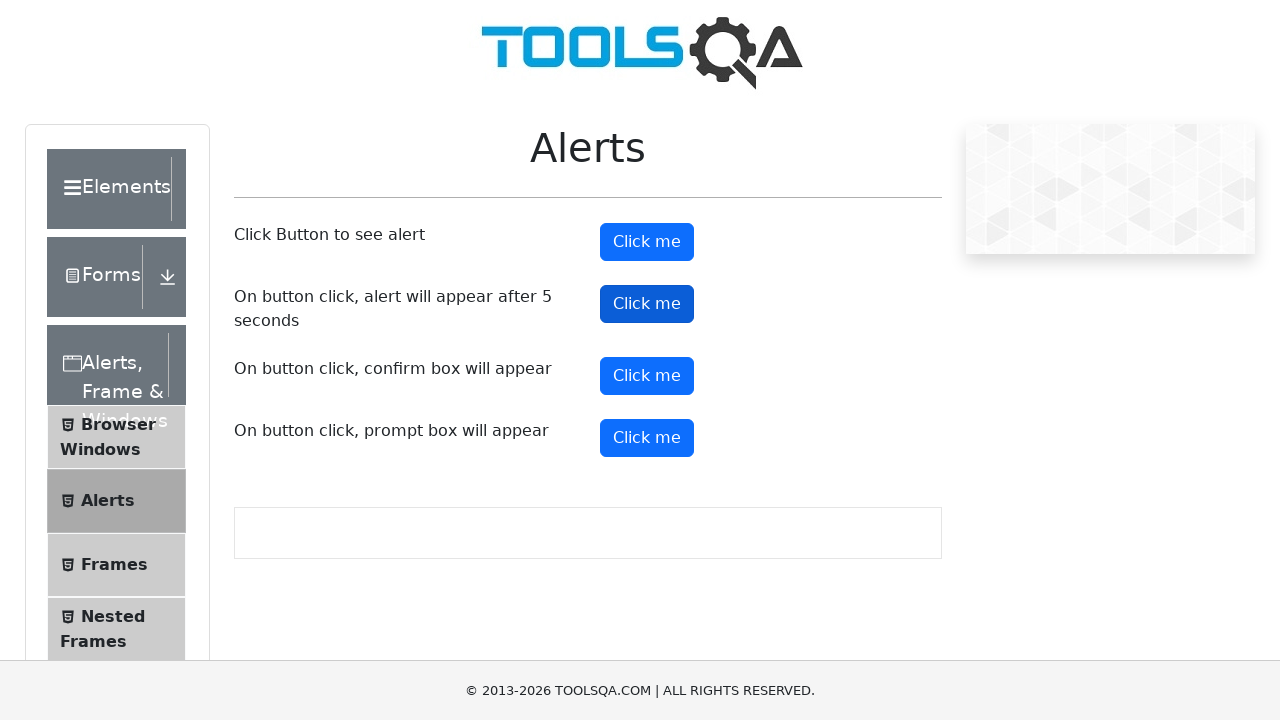

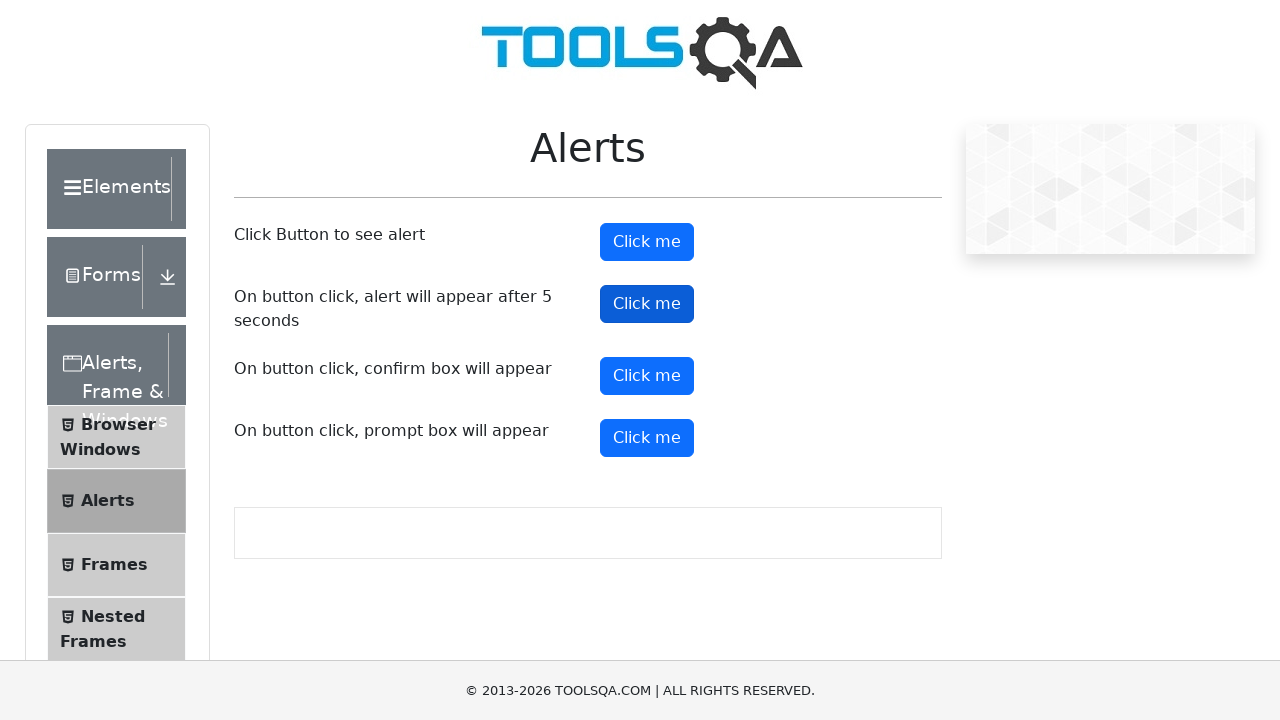